Tests that clicking the "Due" column header sorts the table data in ascending order by verifying the due values are in increasing order

Starting URL: http://the-internet.herokuapp.com/tables

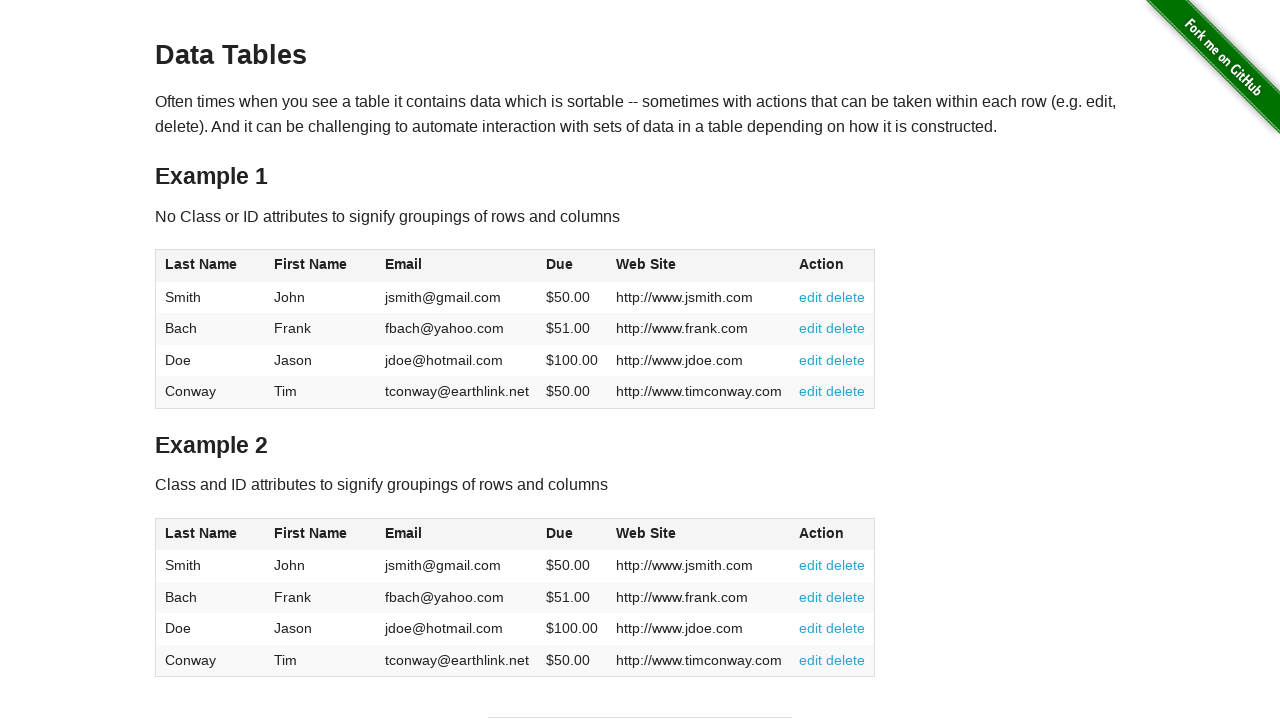

Clicked the Due column header to sort table data at (572, 266) on #table1 thead tr th:nth-of-type(4)
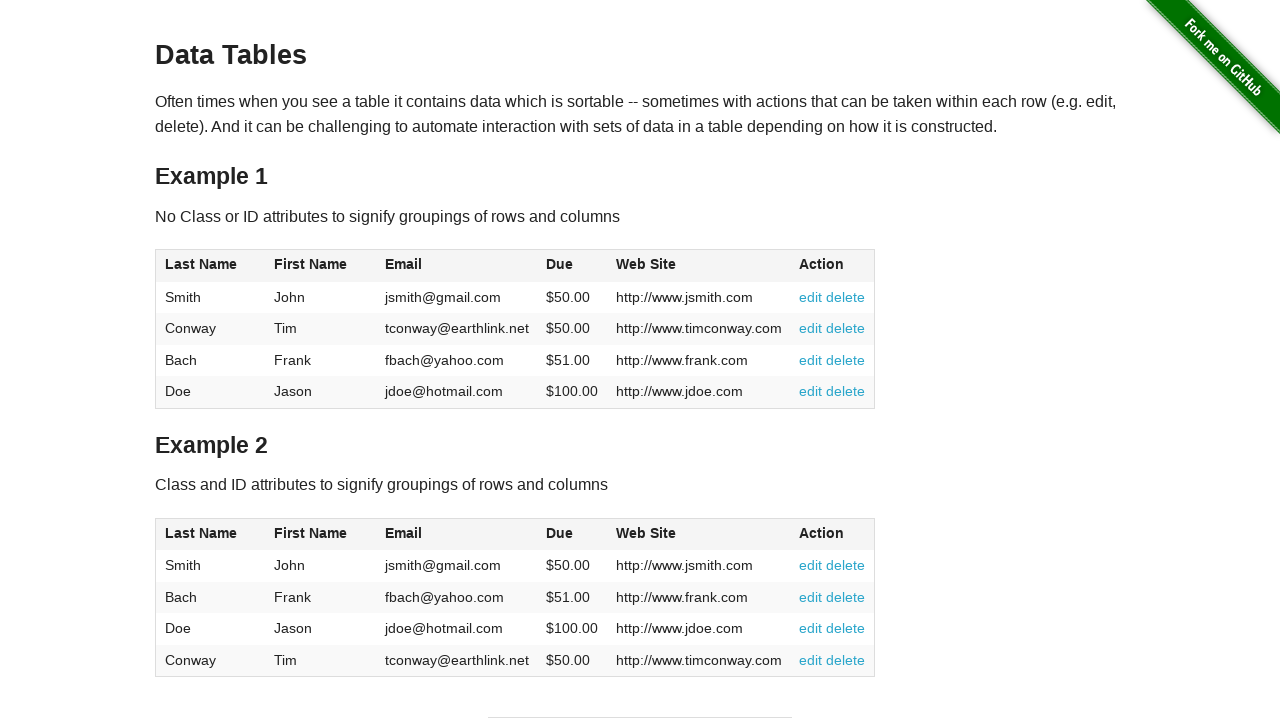

Table data loaded and Due column values are available
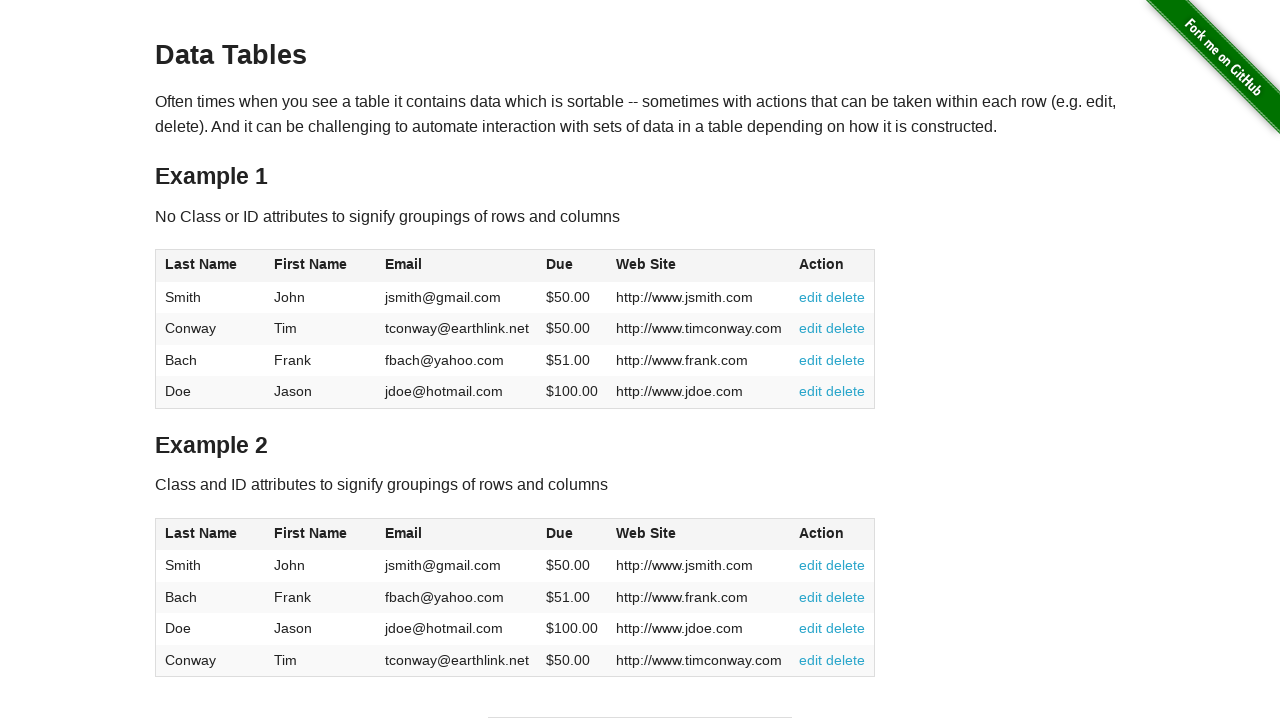

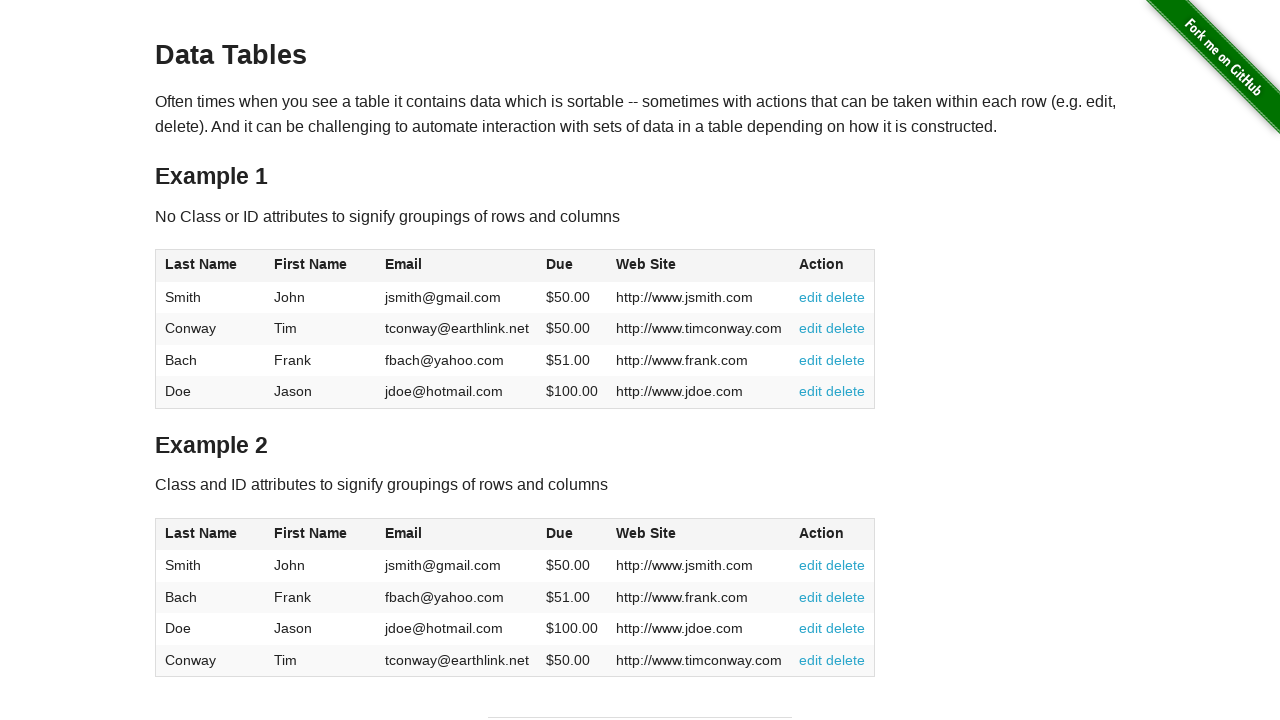